Verifies that the WebDriver link has the correct href attribute

Starting URL: https://webdriver.io/docs/api/

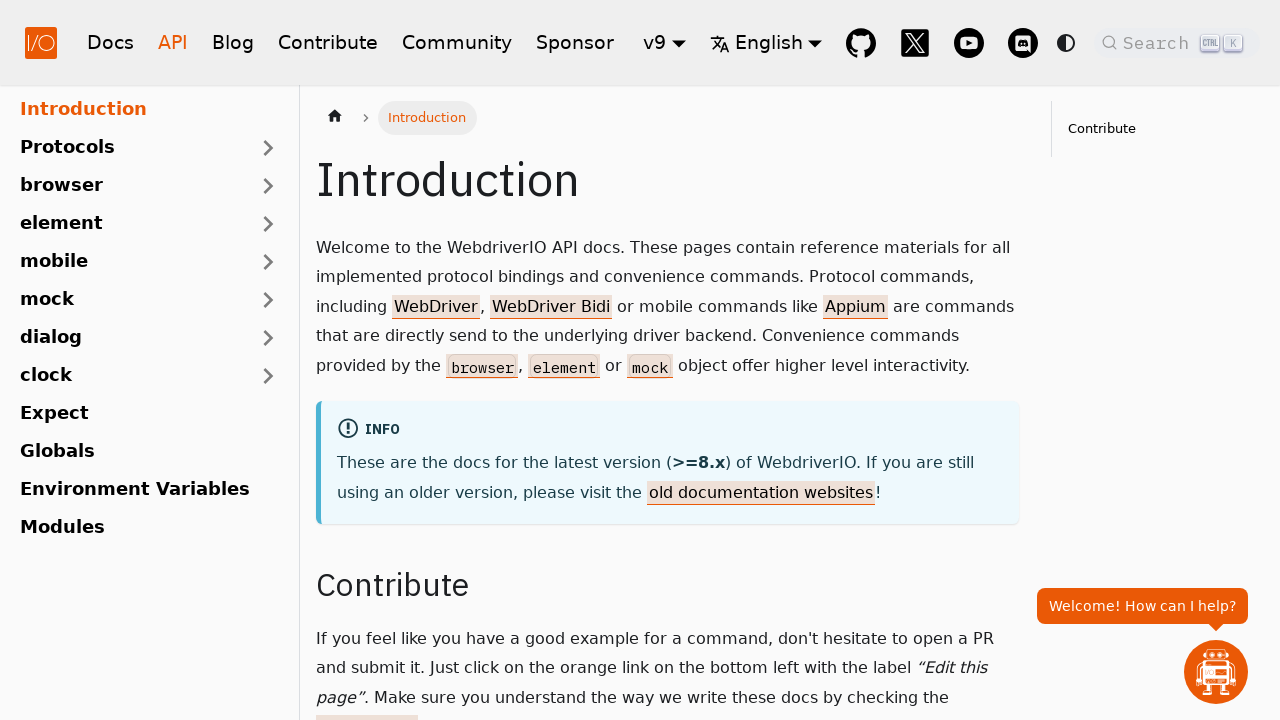

WebDriver link element loaded and ready
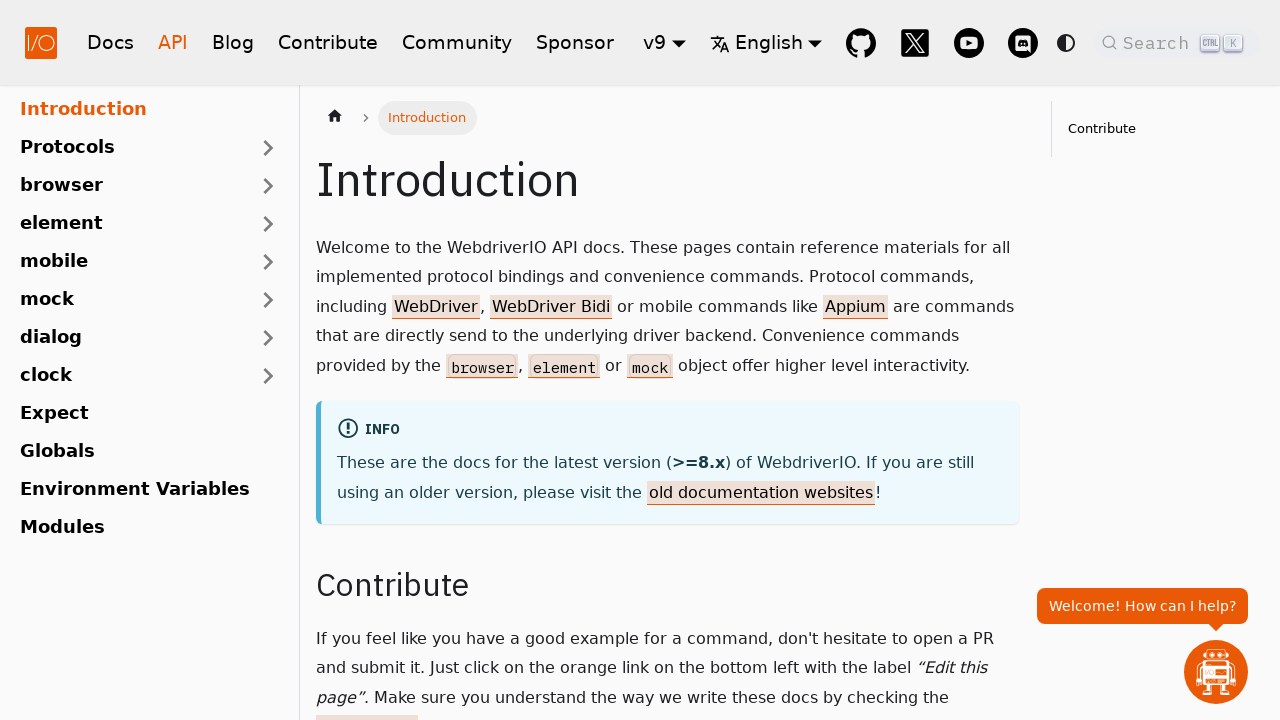

Retrieved href attribute value from WebDriver link
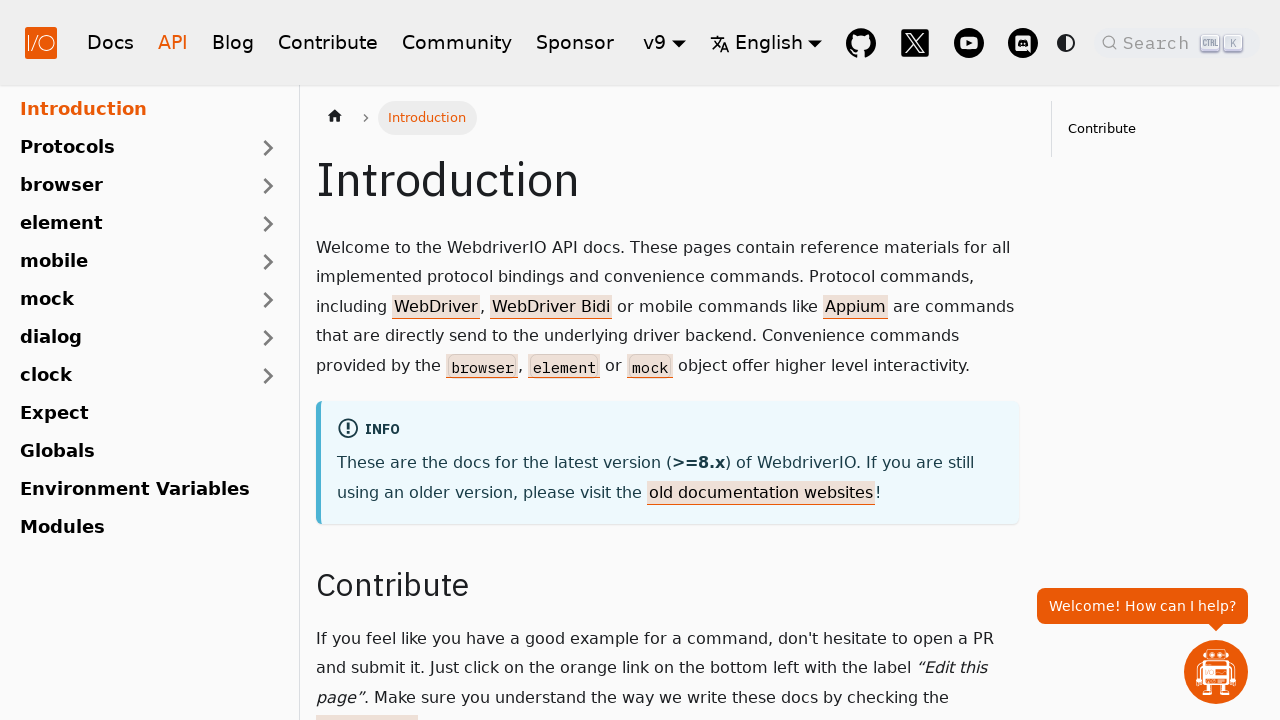

Verified that href attribute equals '/docs/api/webdriver'
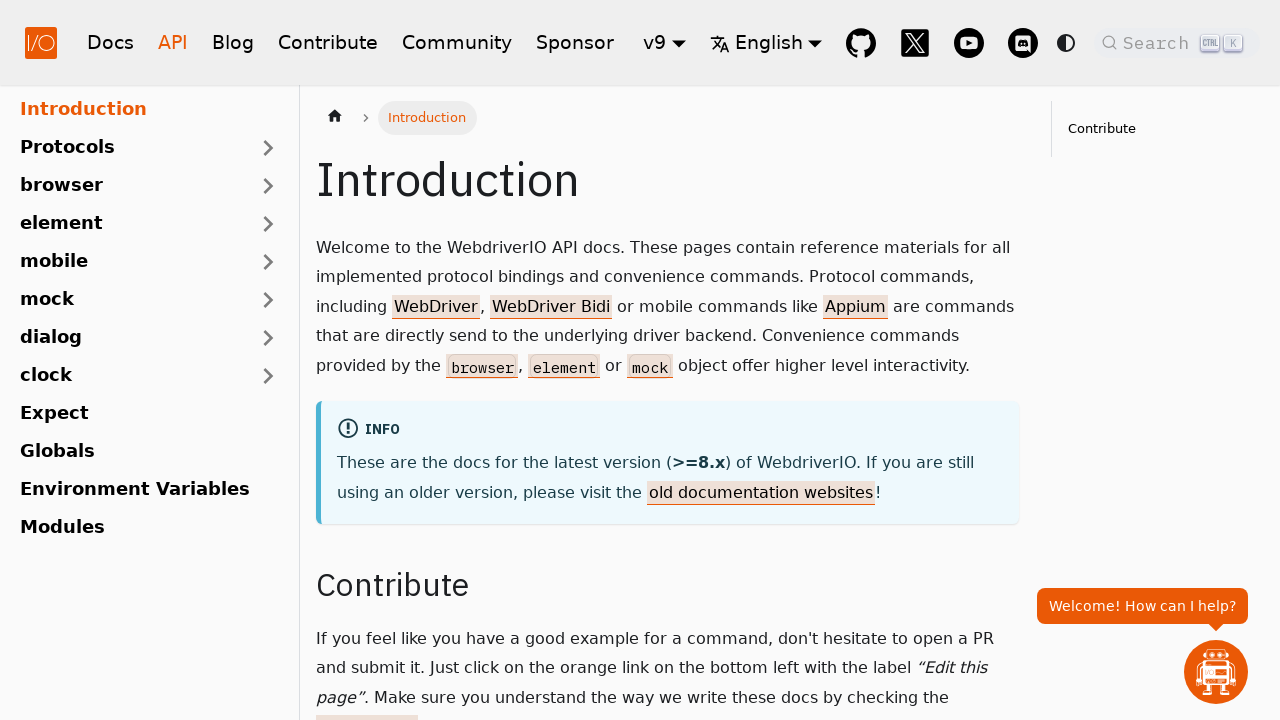

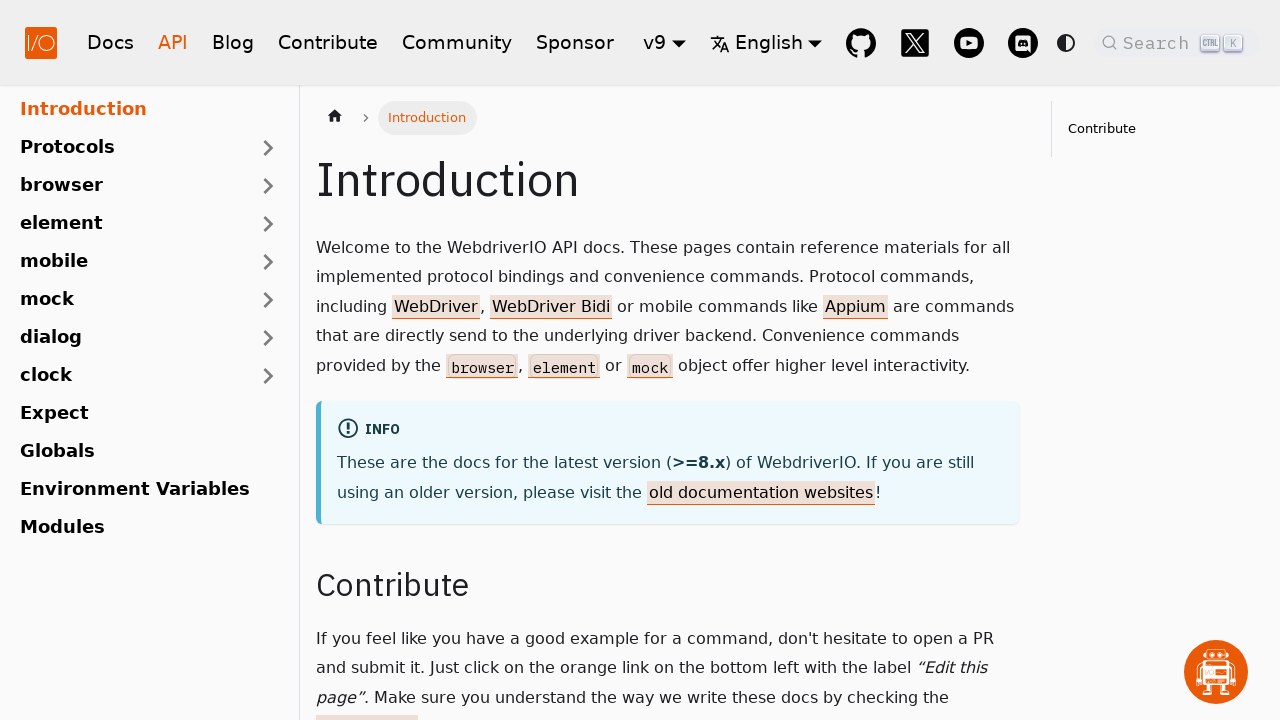